Tests a registration form by filling in first name, last name, and email fields in the first block, then submitting the form and verifying successful registration message.

Starting URL: https://suninjuly.github.io/registration1.html

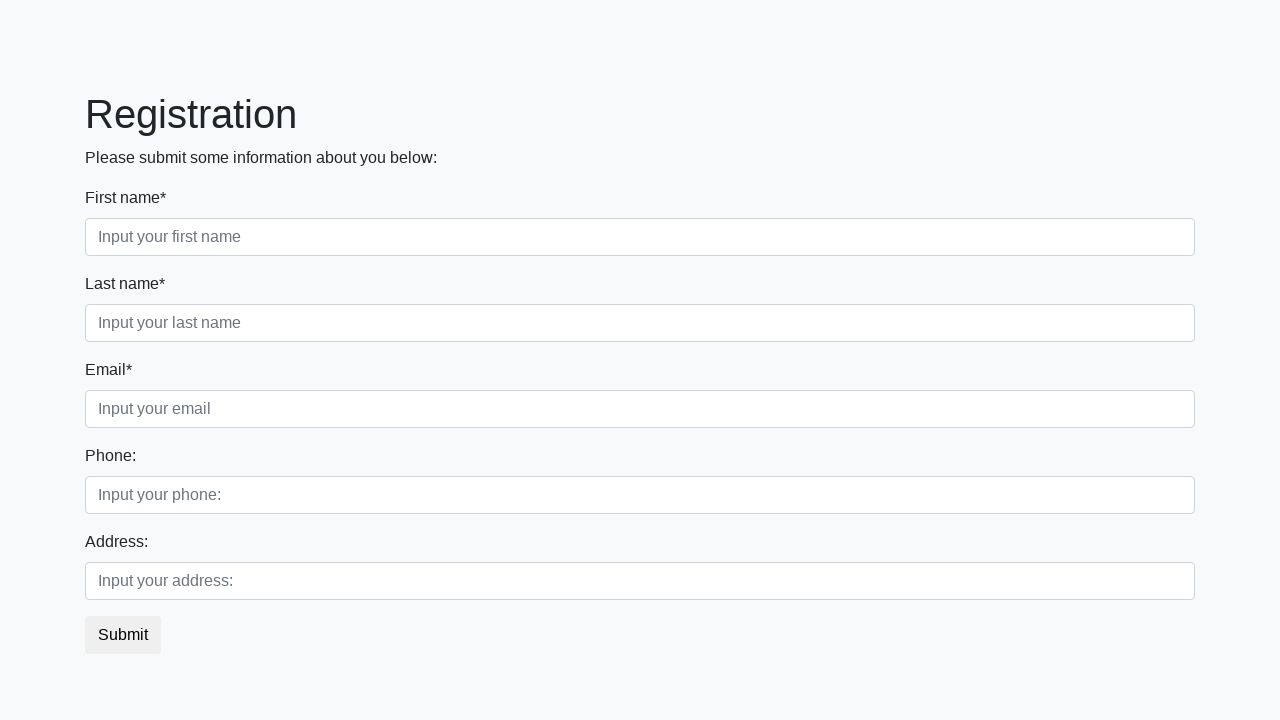

Filled first name field with 'Ivan' on .first_block .first
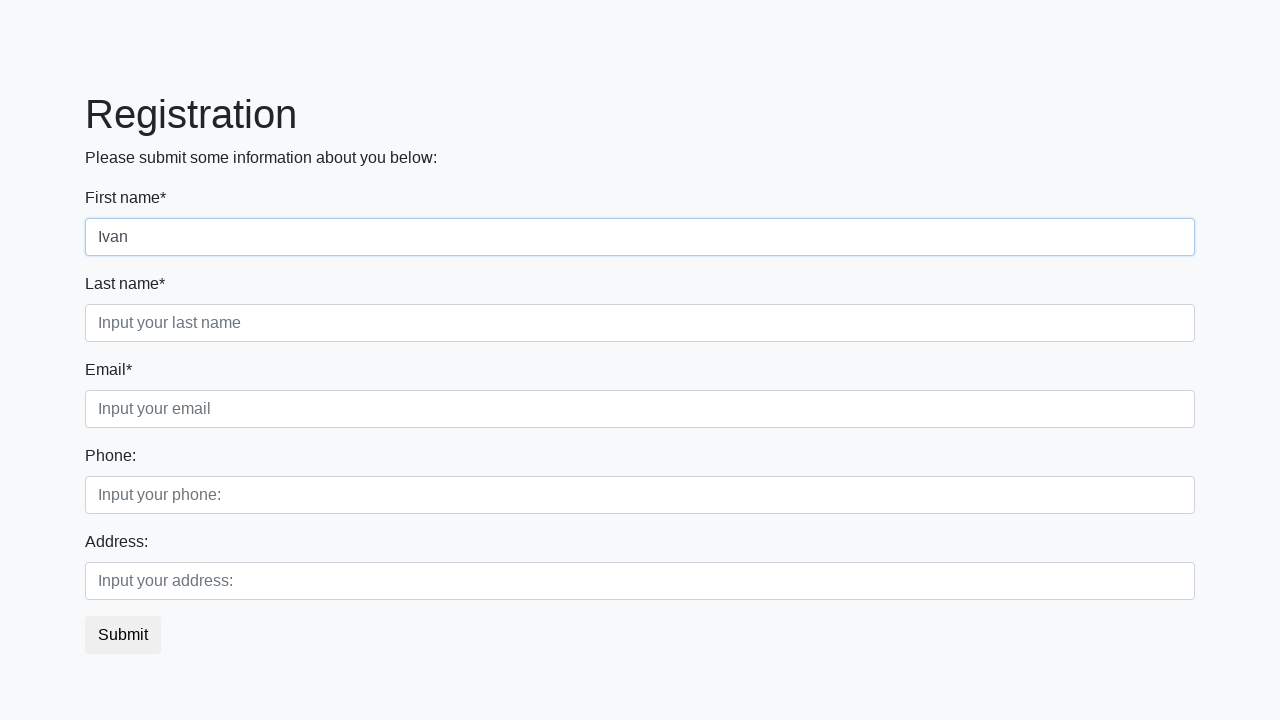

Filled last name field with 'Petrov' on .first_block .second
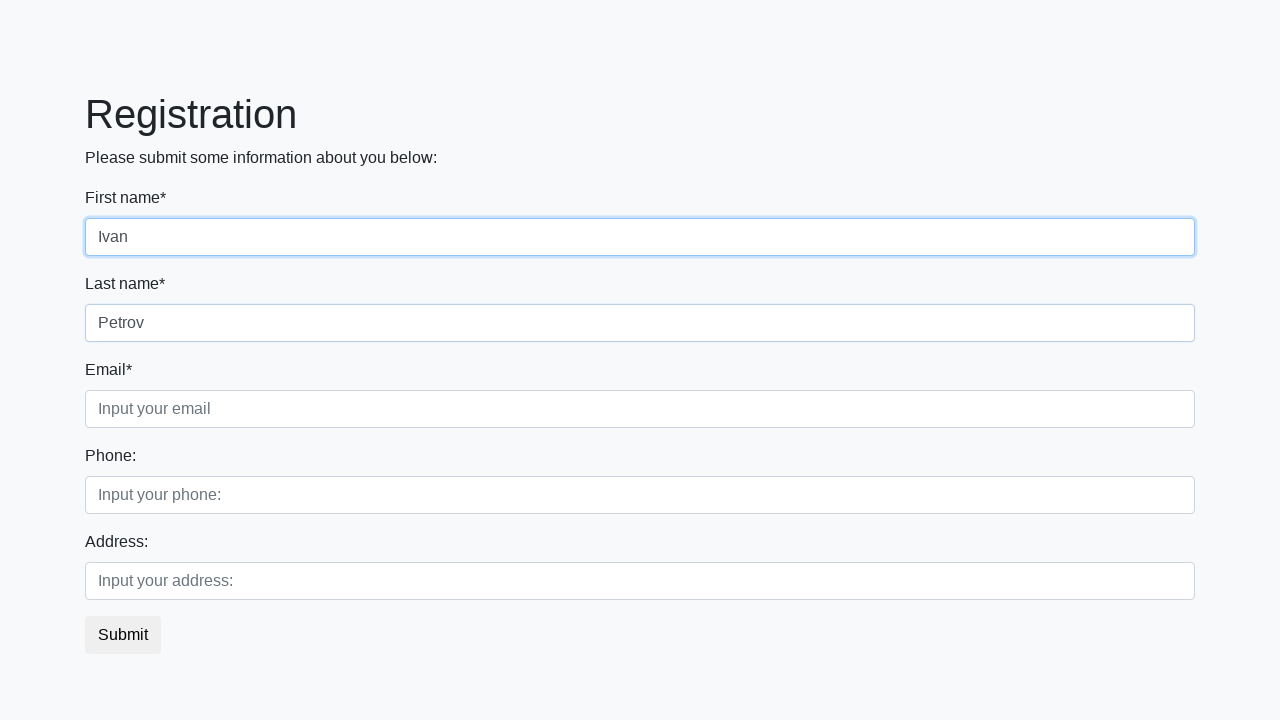

Filled email field with 'test@mail.ru' on .first_block .third
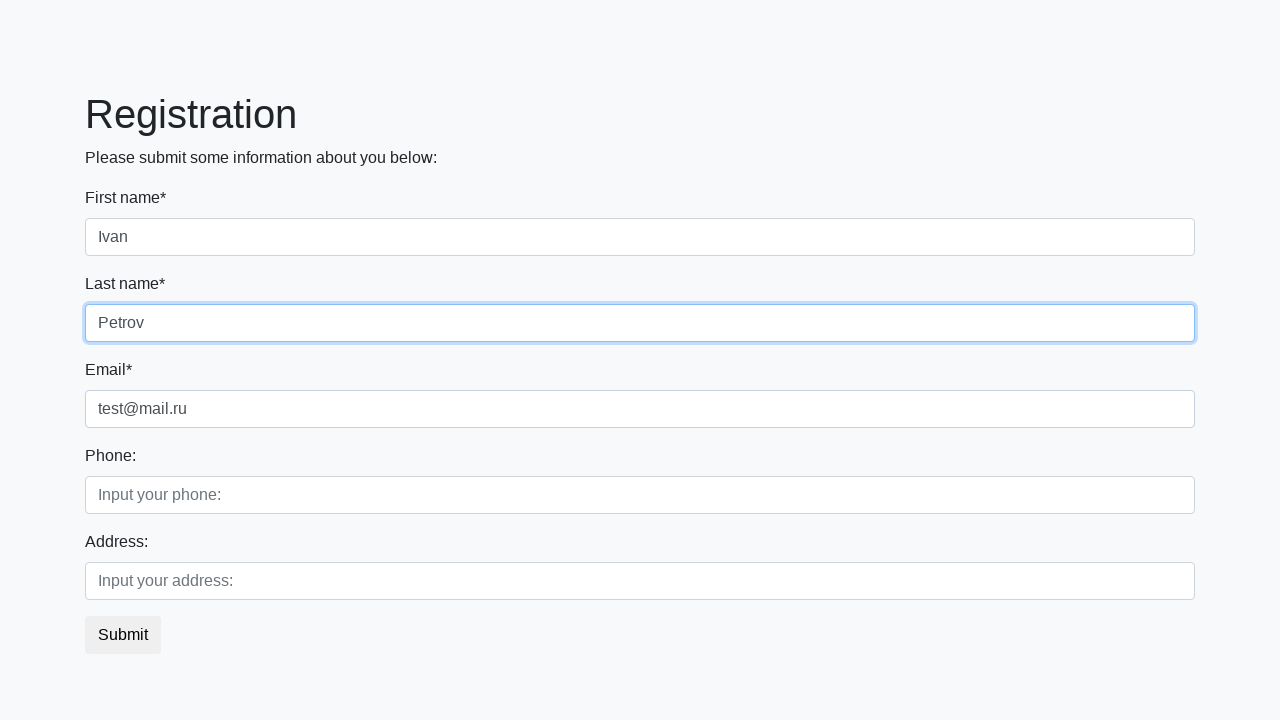

Clicked submit button to register at (123, 635) on button.btn
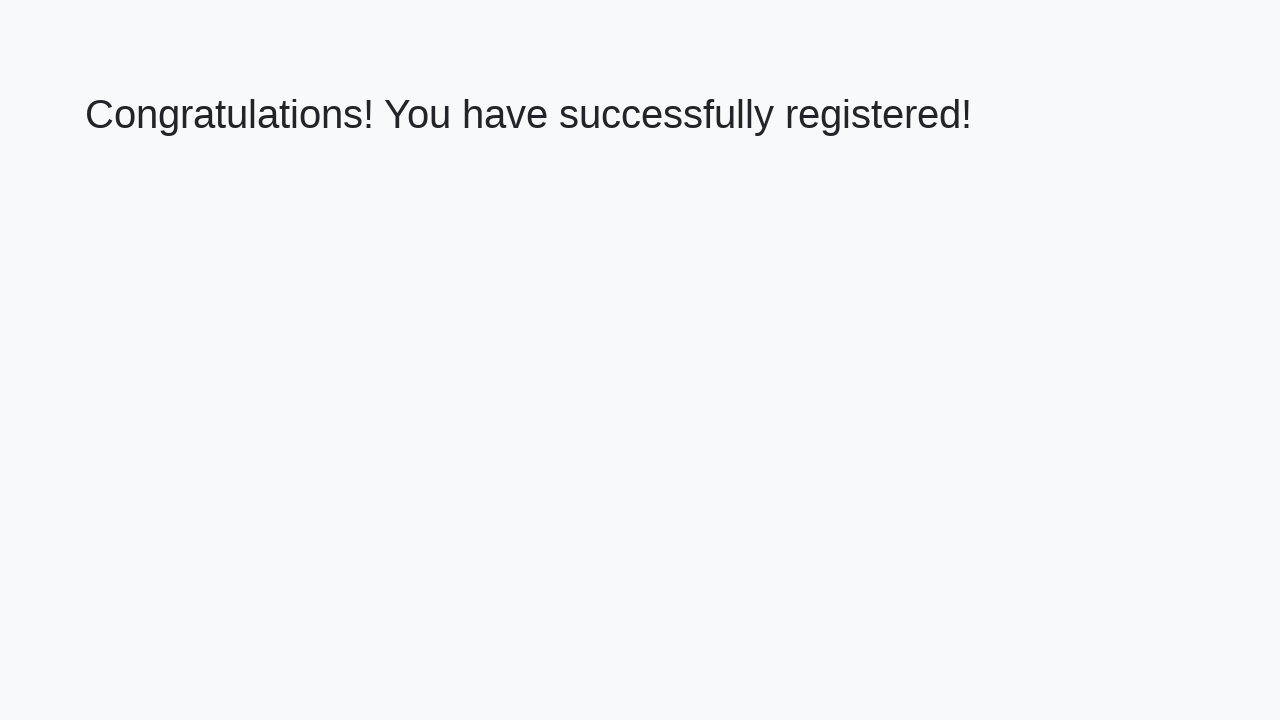

Success message header loaded
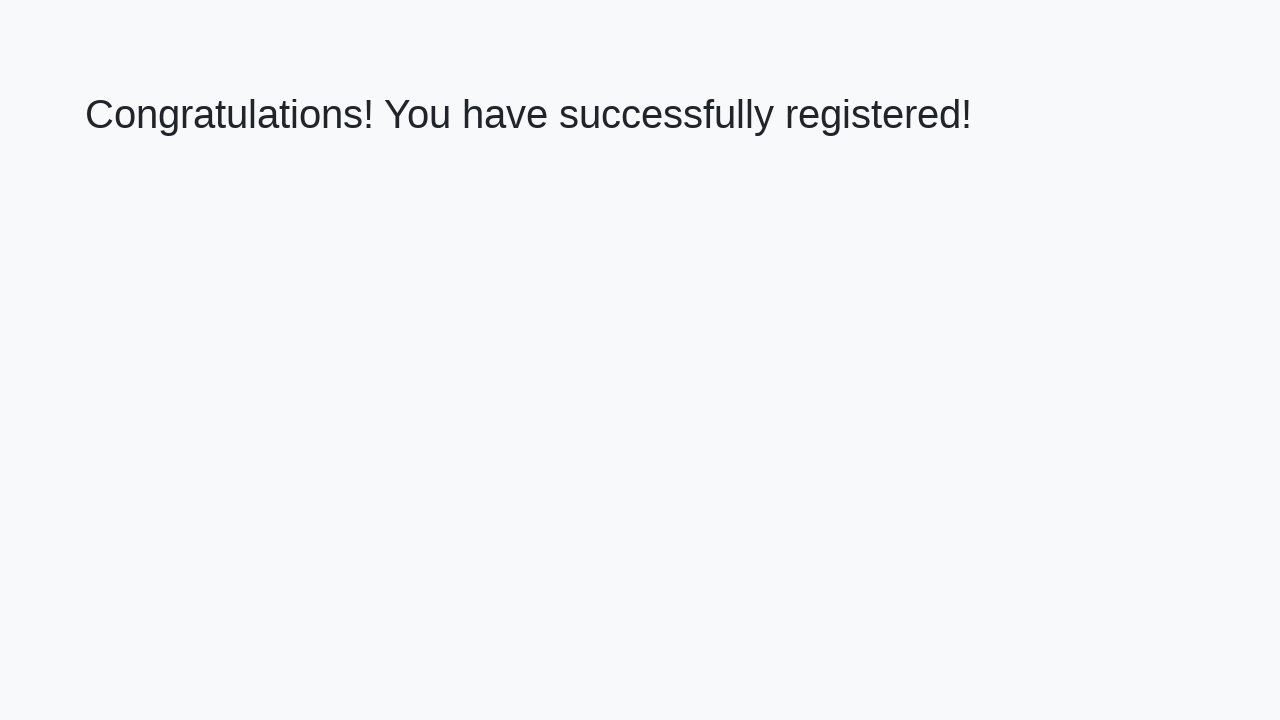

Retrieved success message text
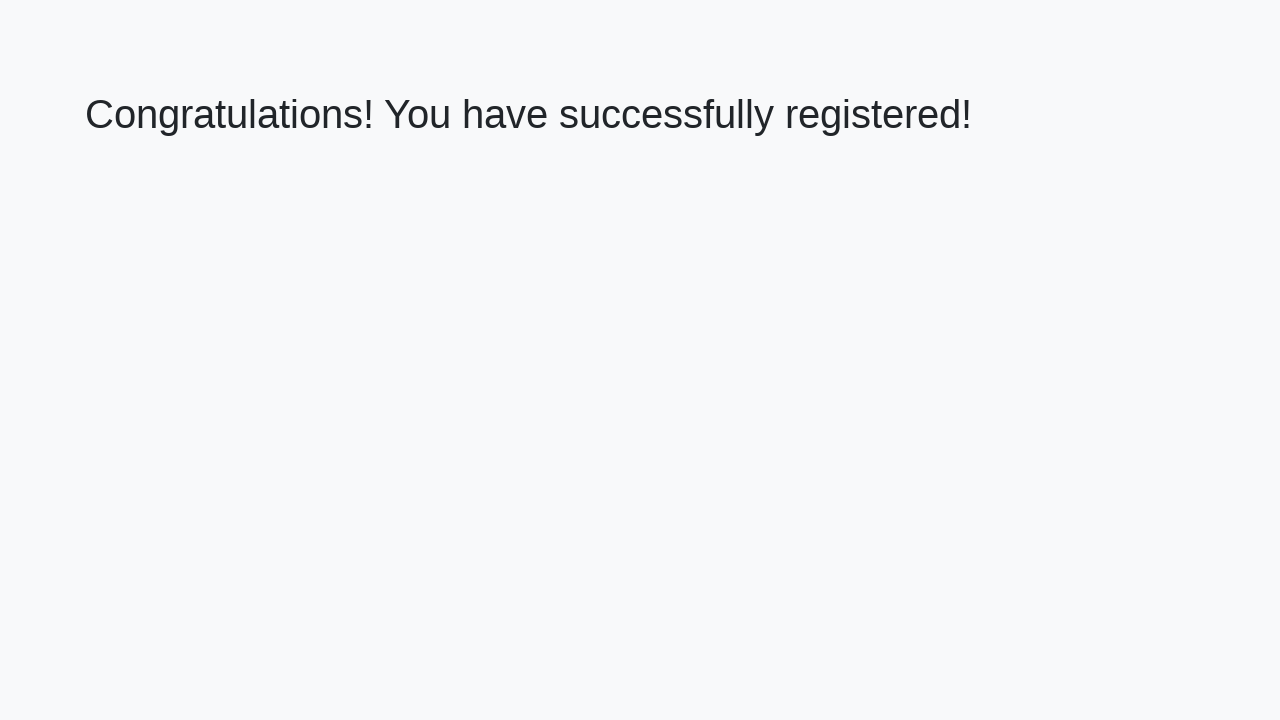

Verified success message: 'Congratulations! You have successfully registered!'
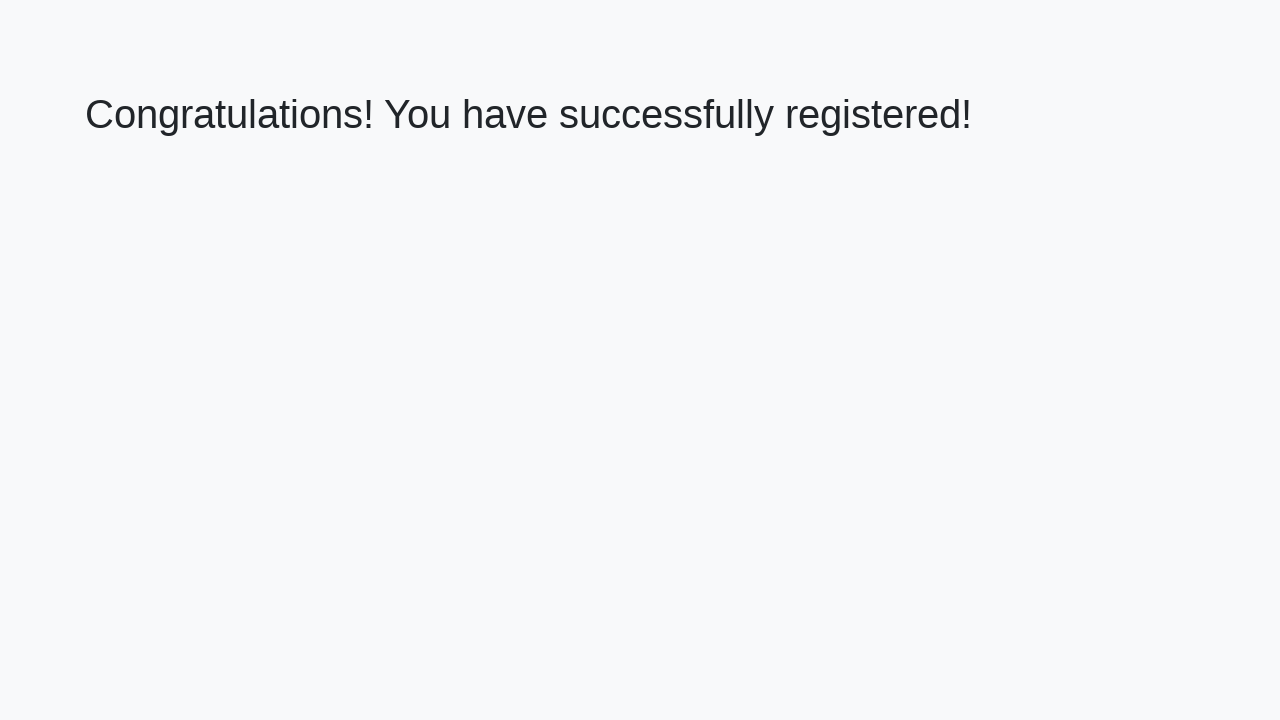

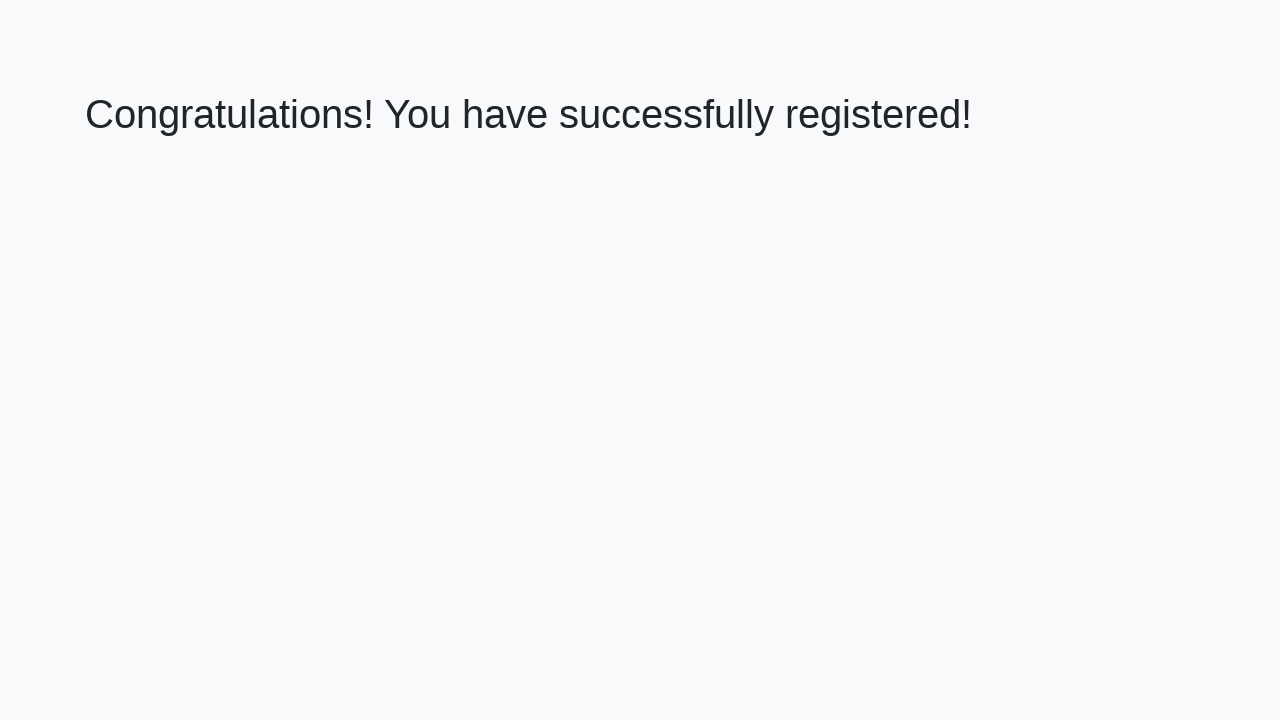